Tests that the currently applied filter is highlighted

Starting URL: https://demo.playwright.dev/todomvc

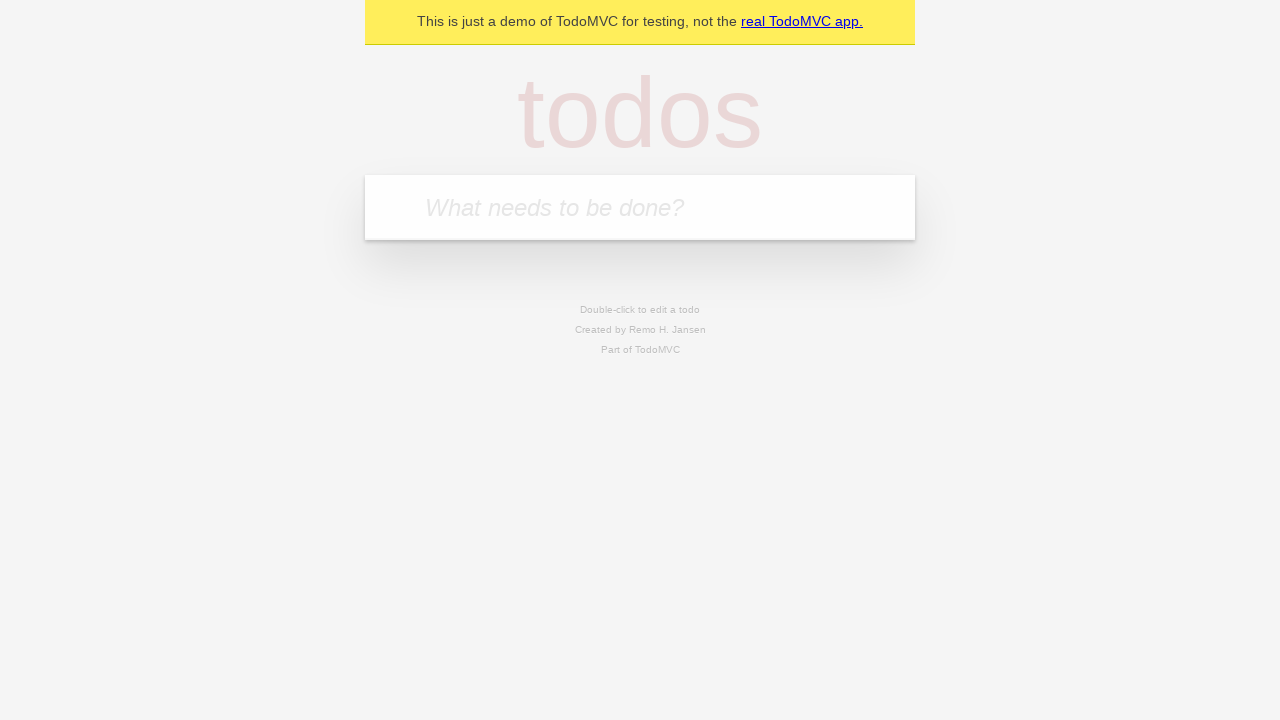

Navigated to TodoMVC demo application
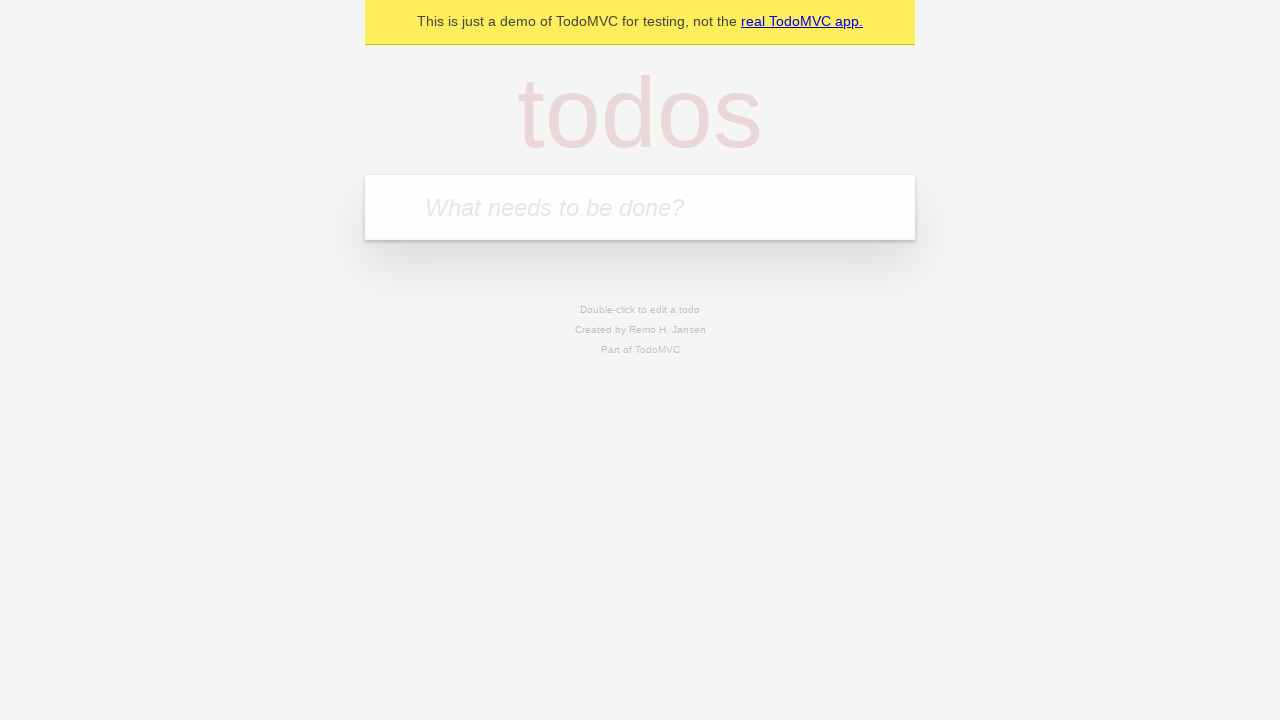

Located the 'What needs to be done?' input field
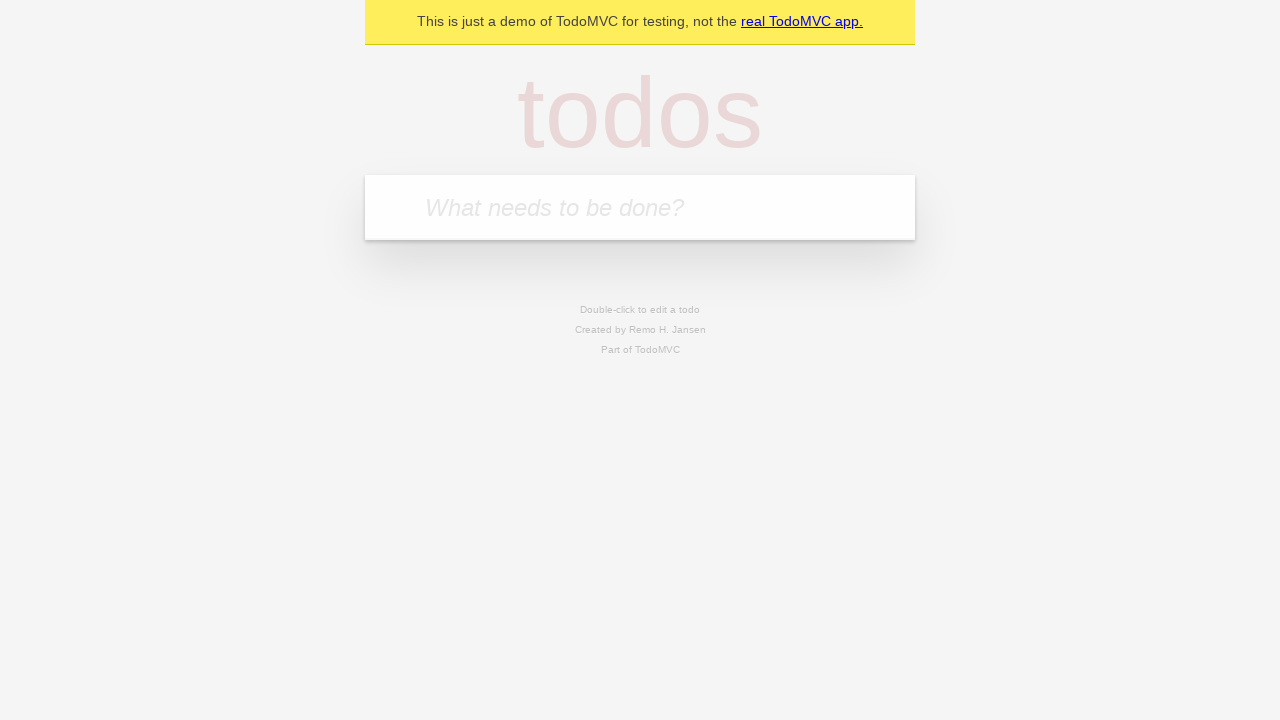

Filled todo input with 'buy some cheese' on internal:attr=[placeholder="What needs to be done?"i]
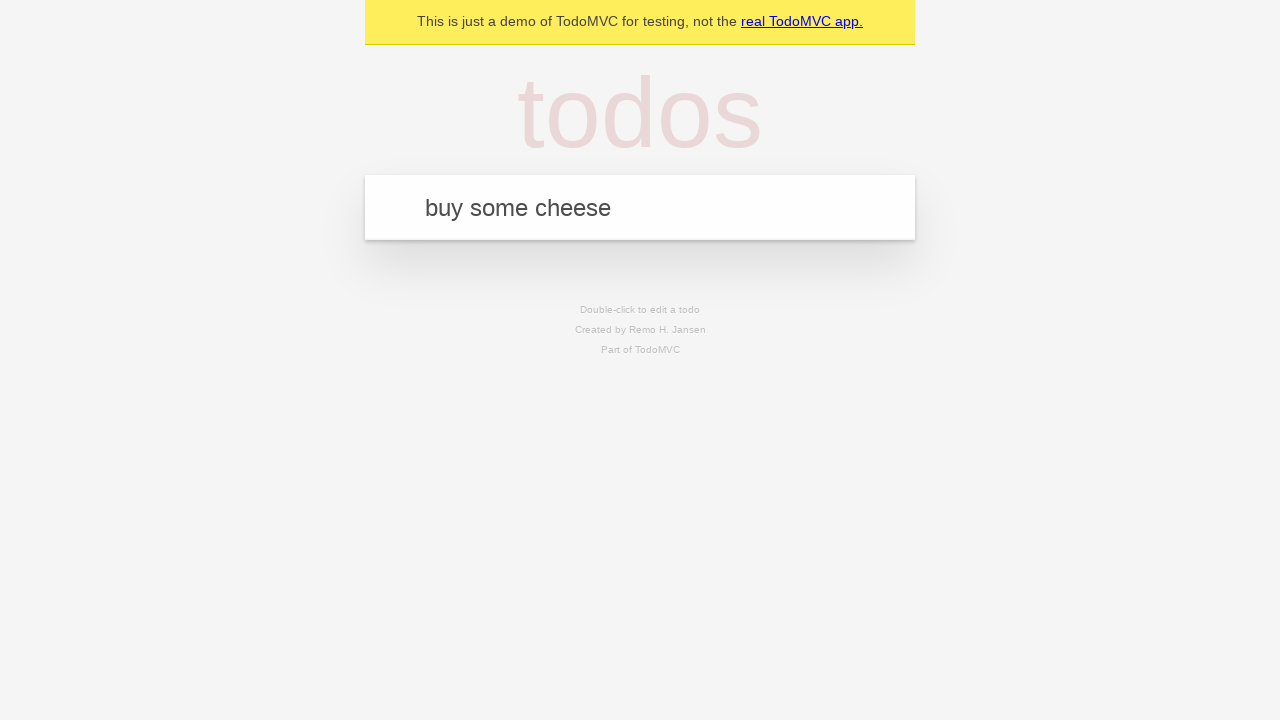

Pressed Enter to create todo 'buy some cheese' on internal:attr=[placeholder="What needs to be done?"i]
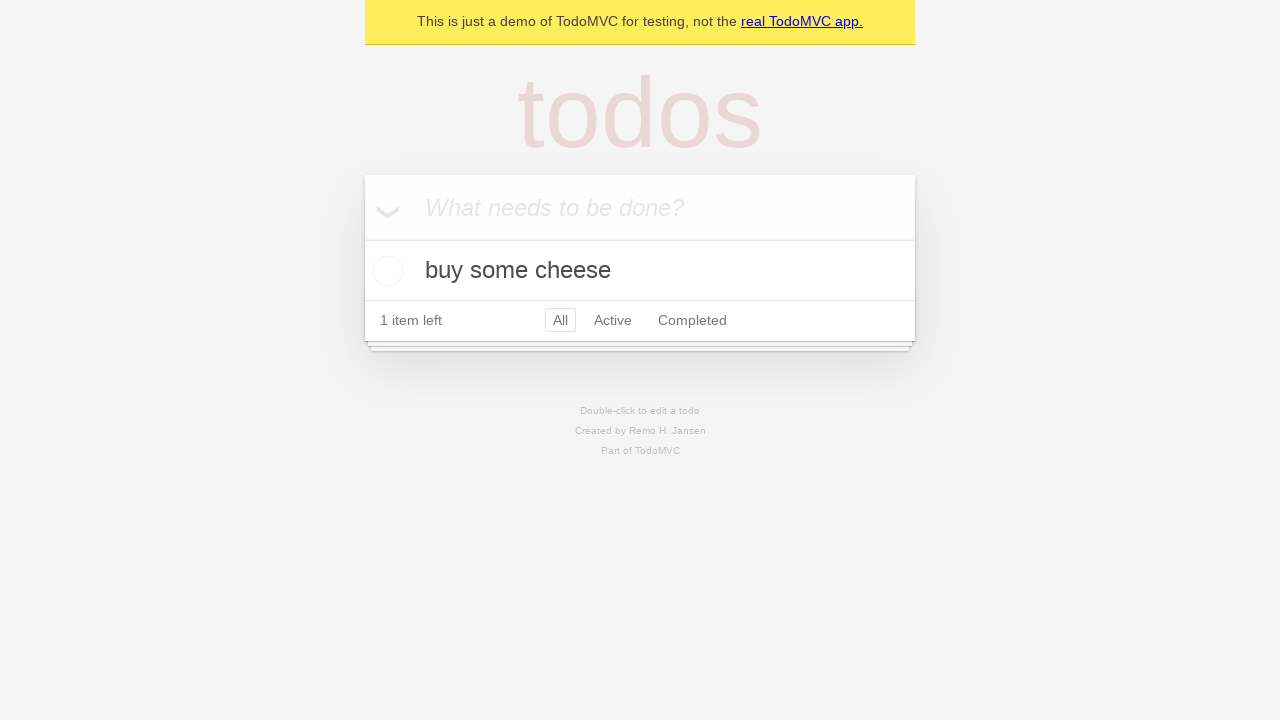

Filled todo input with 'feed the cat' on internal:attr=[placeholder="What needs to be done?"i]
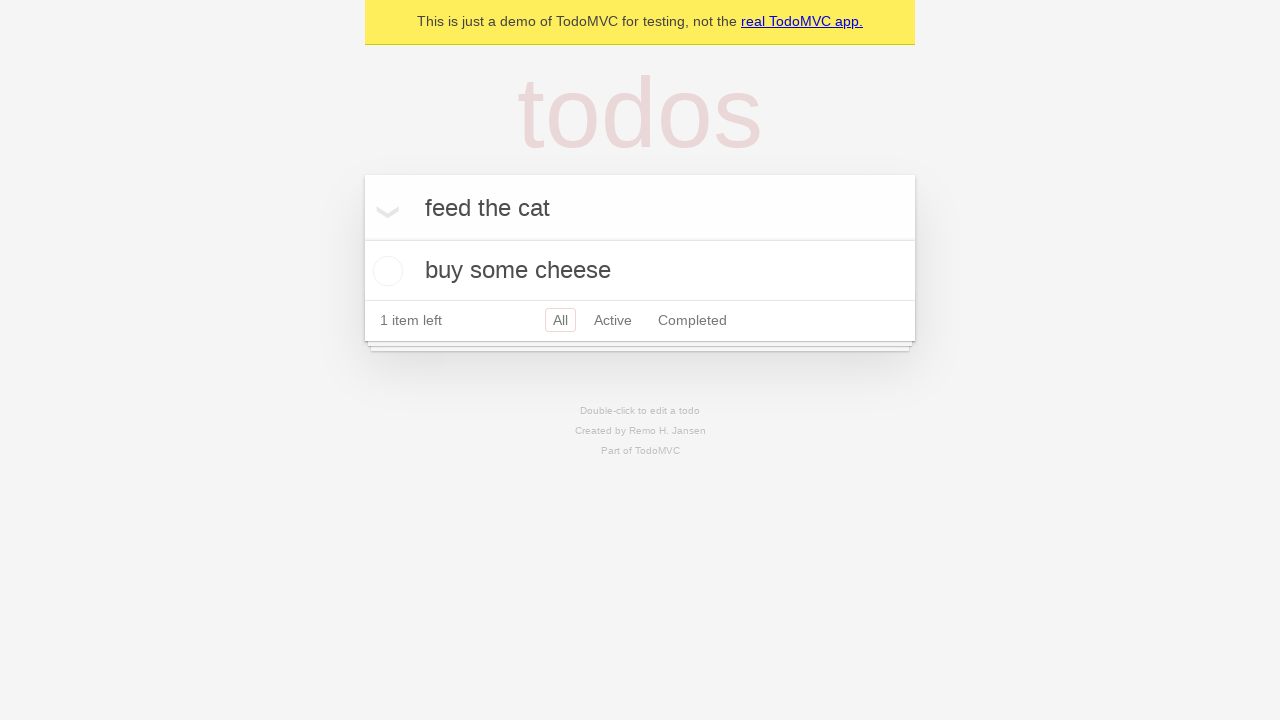

Pressed Enter to create todo 'feed the cat' on internal:attr=[placeholder="What needs to be done?"i]
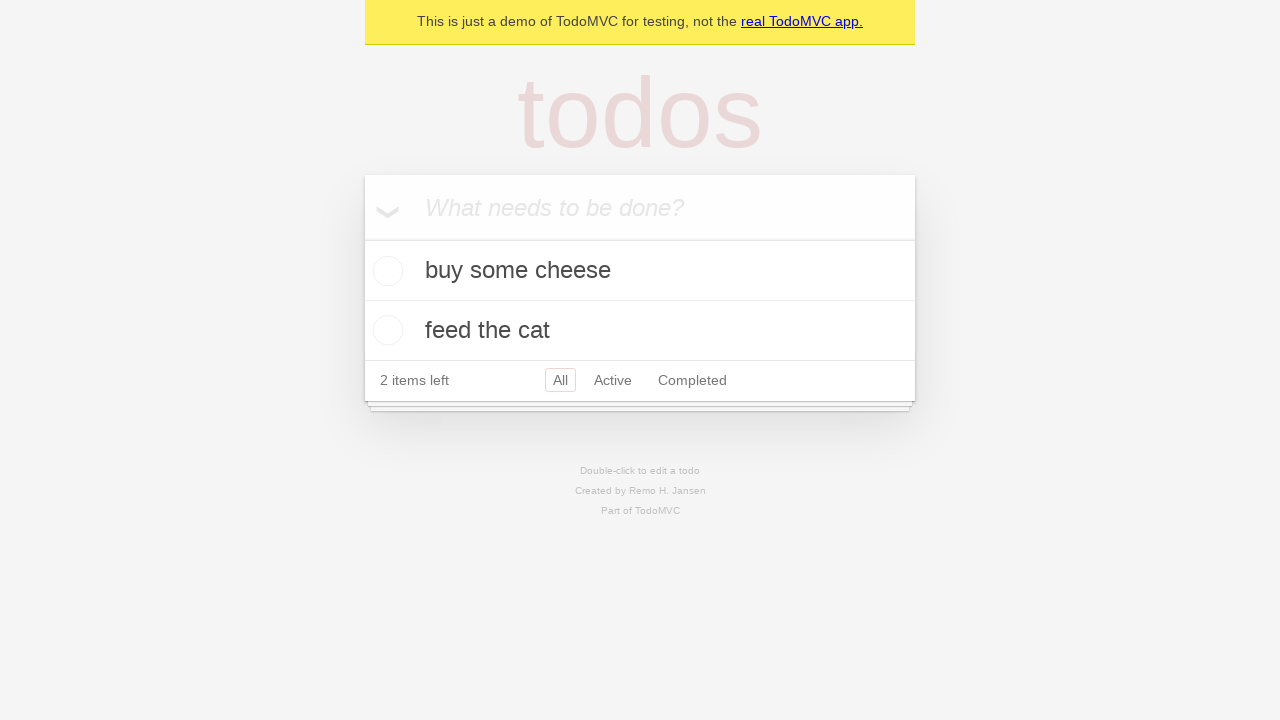

Filled todo input with 'book a doctors appointment' on internal:attr=[placeholder="What needs to be done?"i]
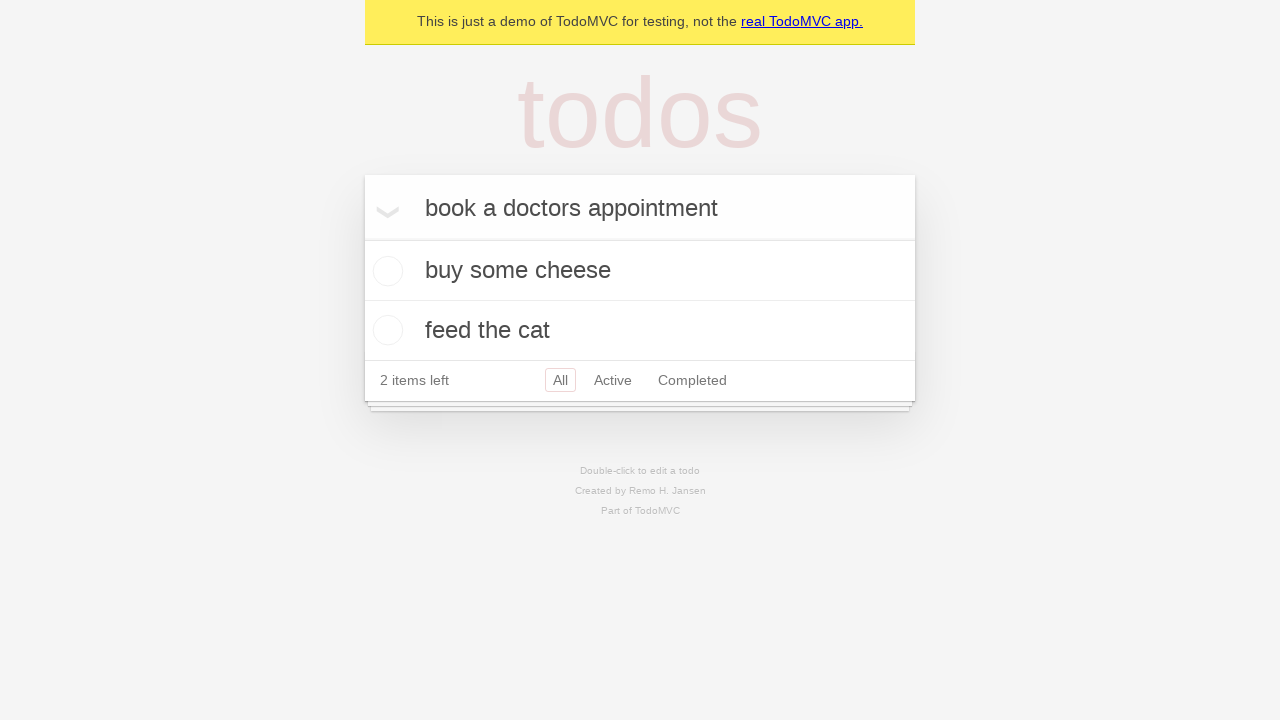

Pressed Enter to create todo 'book a doctors appointment' on internal:attr=[placeholder="What needs to be done?"i]
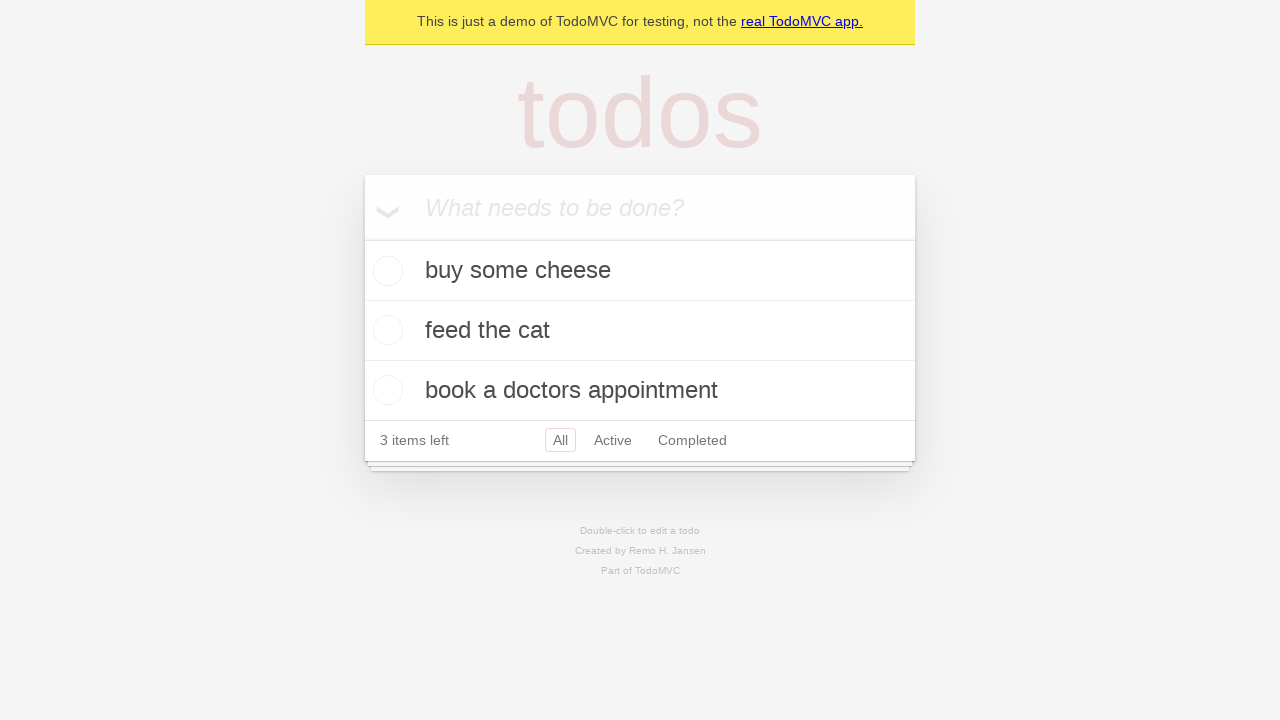

Located the Active filter link
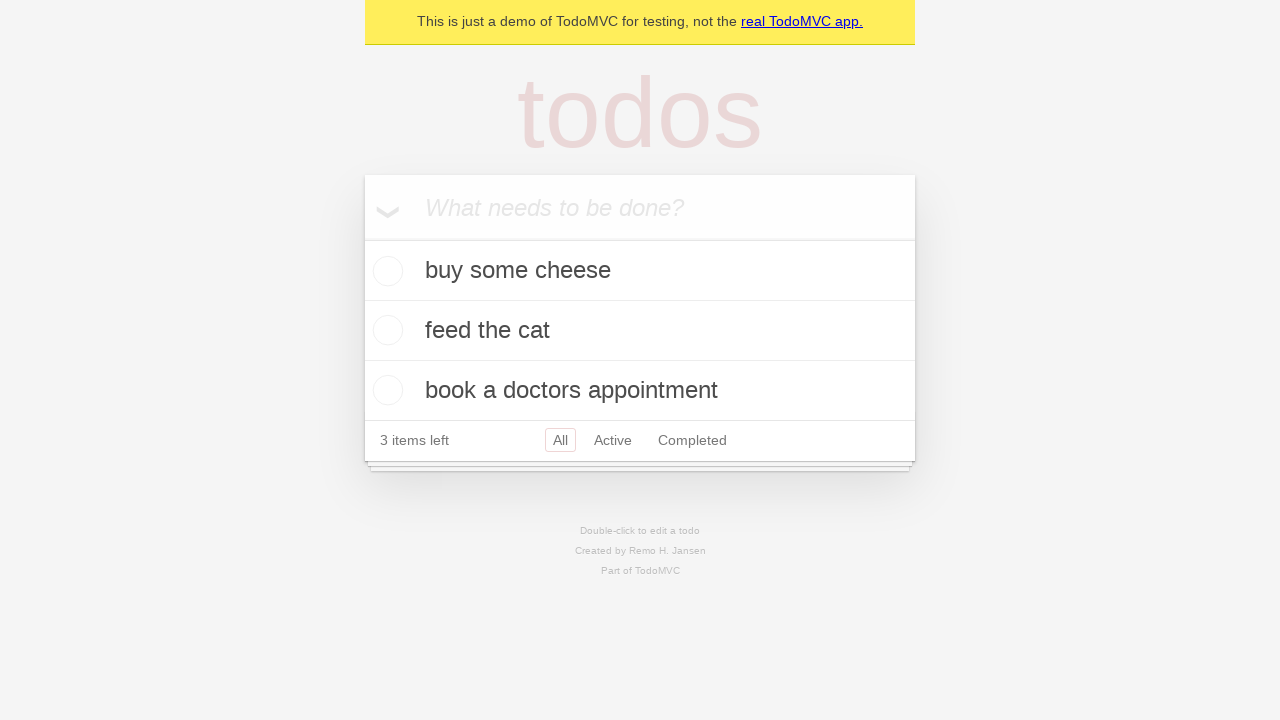

Located the Completed filter link
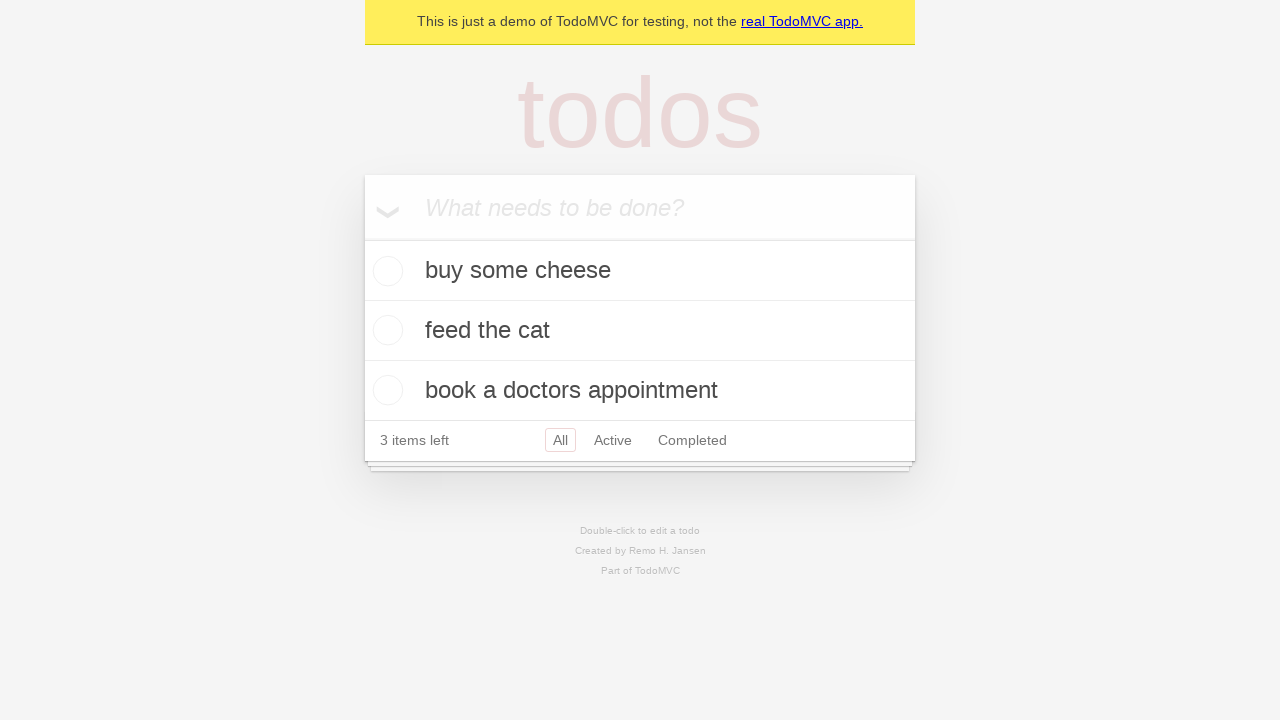

Clicked Active filter to highlight currently applied filter at (613, 440) on internal:role=link[name="Active"i]
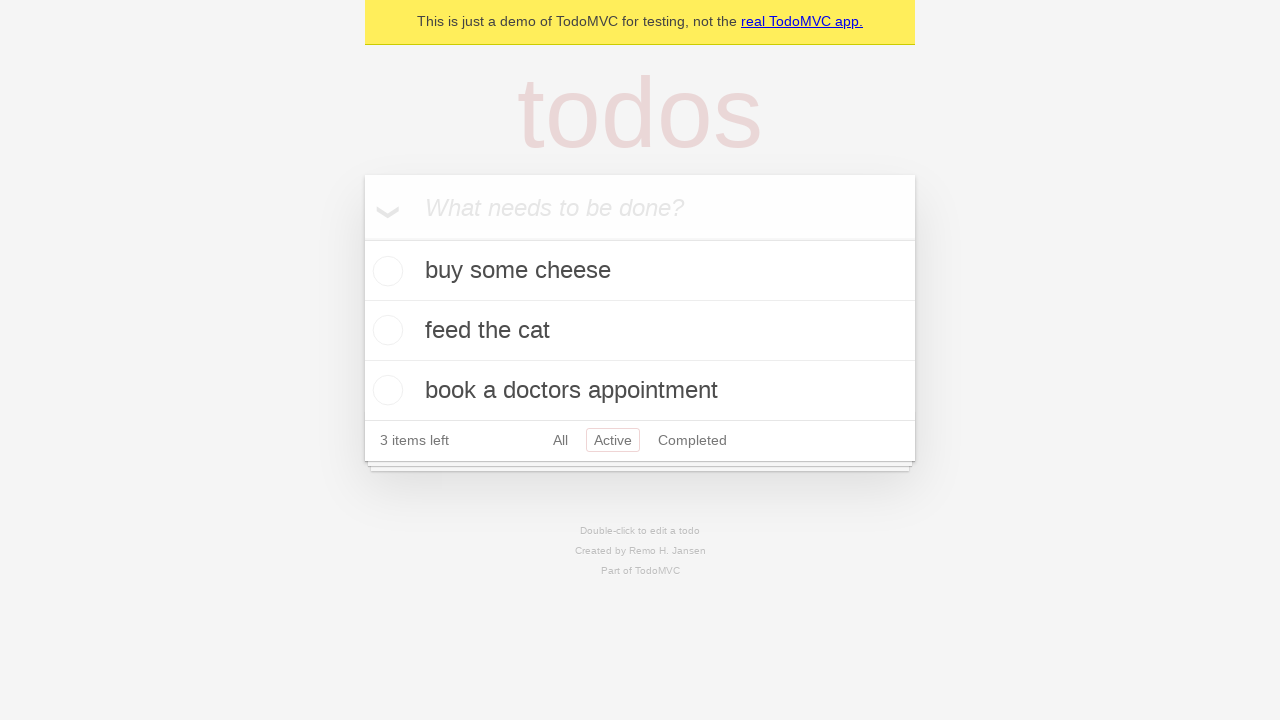

Clicked Completed filter to verify filter highlight changes at (692, 440) on internal:role=link[name="Completed"i]
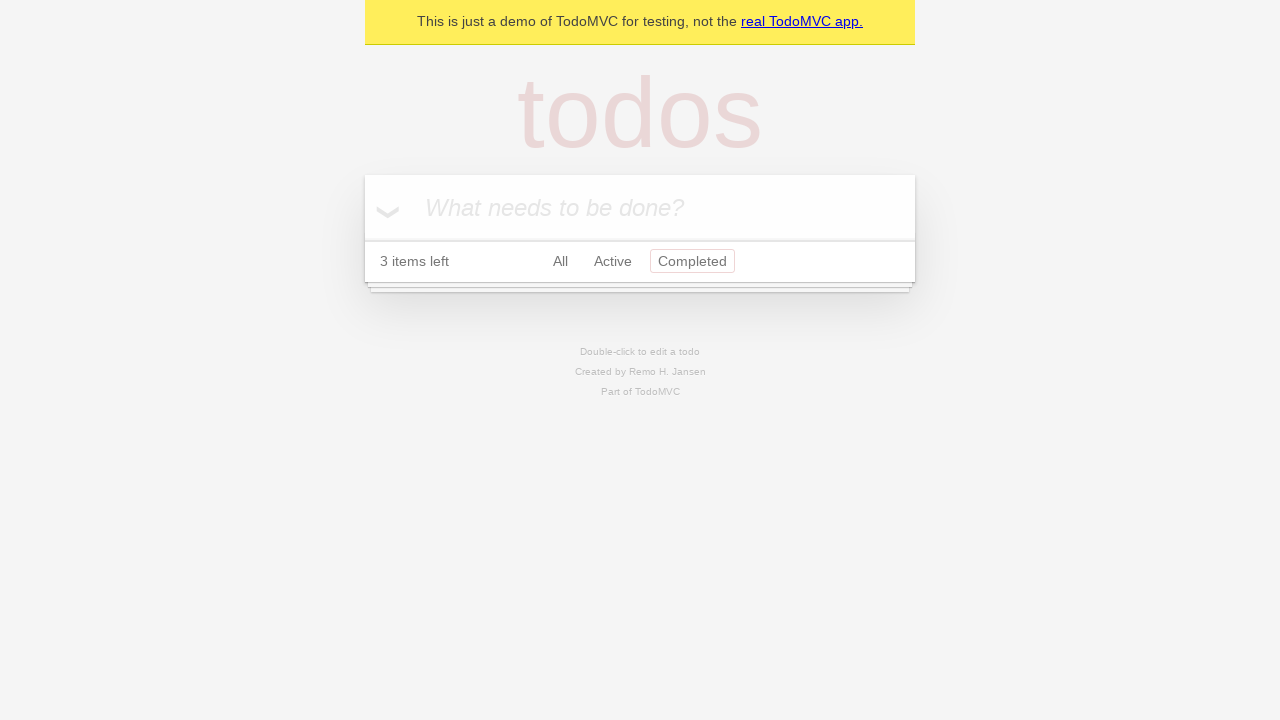

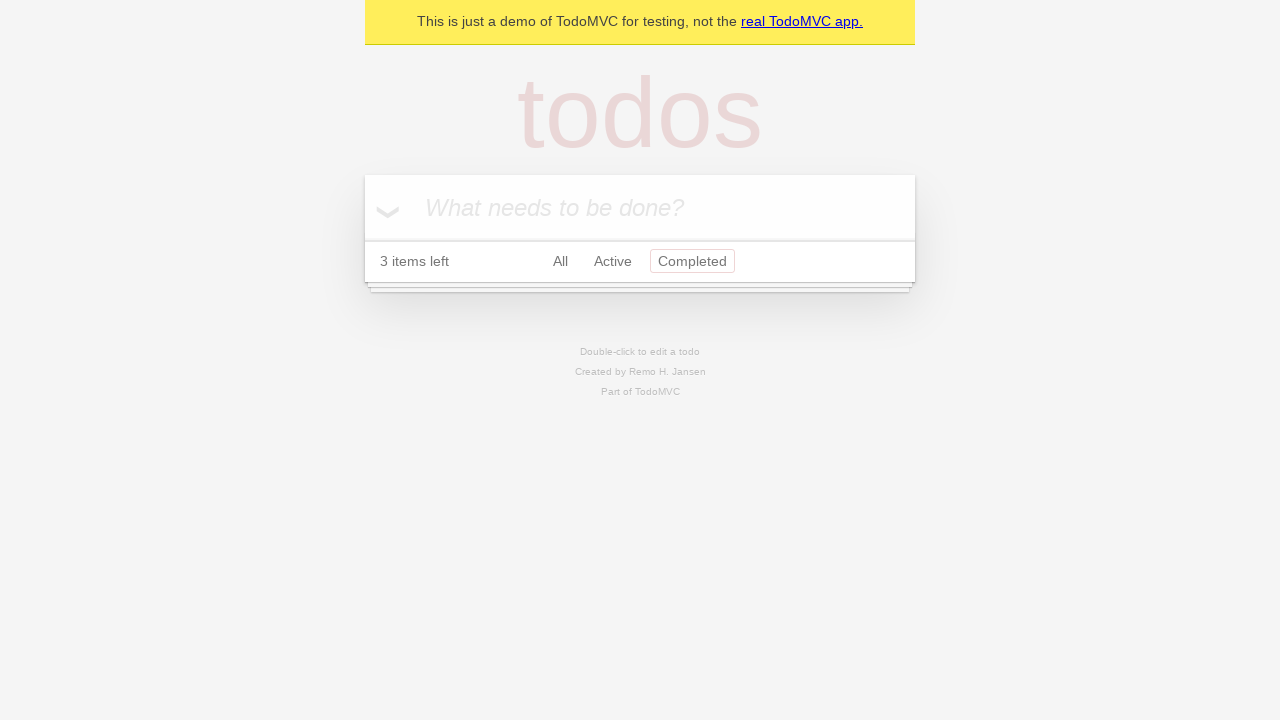